Tests keyboard actions by entering text in the first textarea, selecting all text with Ctrl+A, copying with Ctrl+C, tabbing to the next field, and pasting with Ctrl+V

Starting URL: https://text-compare.com/

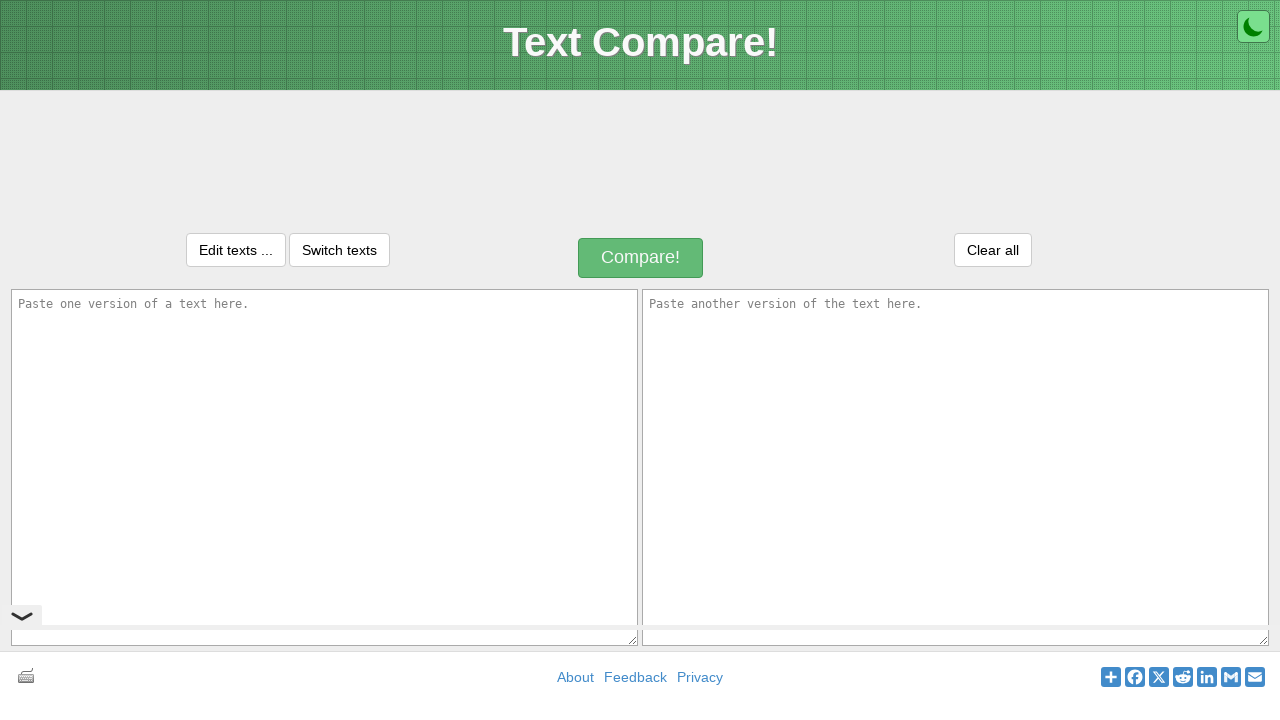

Filled first textarea with 'Welcome to Selenium' on #inputText1
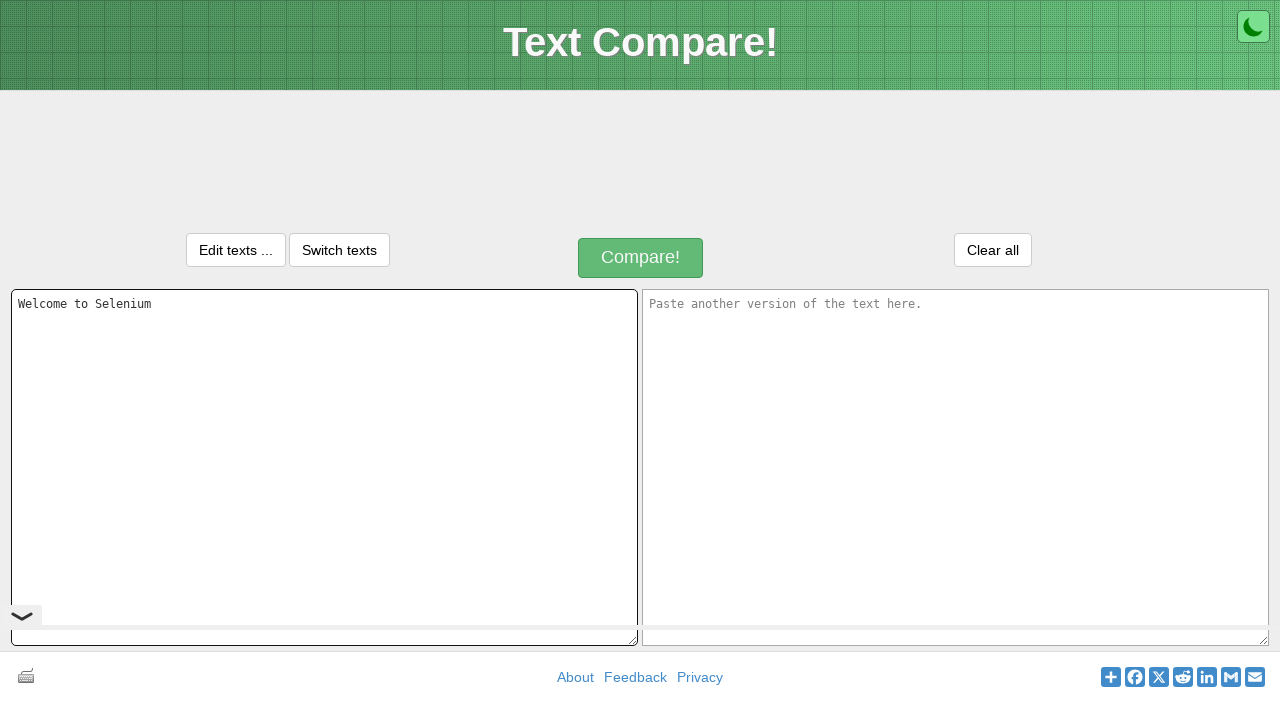

Clicked on first textarea to focus it at (324, 467) on #inputText1
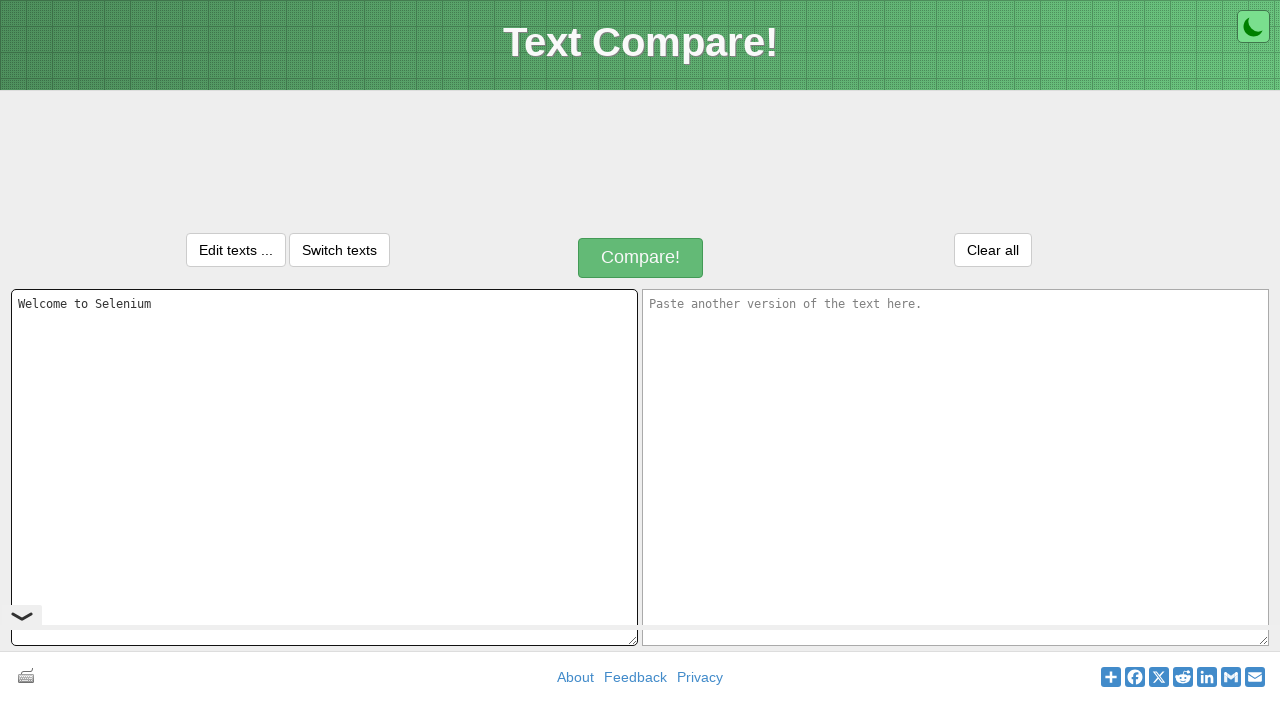

Selected all text in first textarea with Ctrl+A
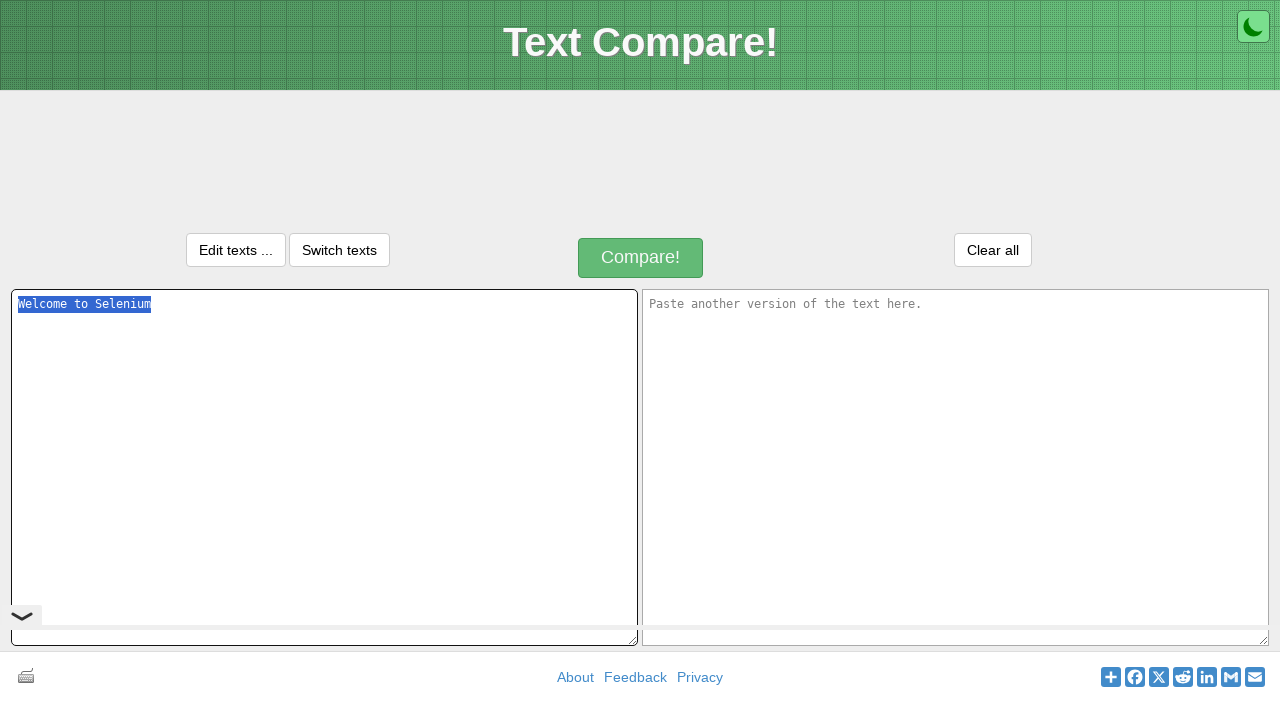

Copied selected text with Ctrl+C
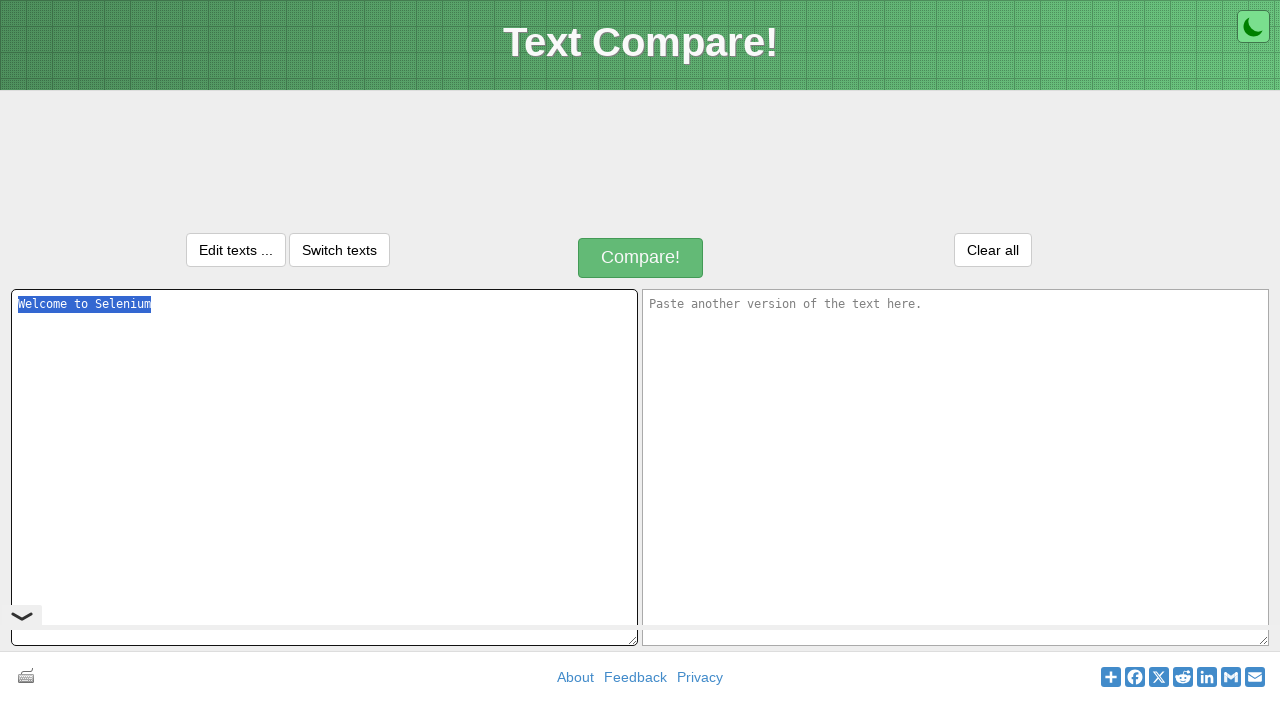

Tabbed to next textarea field
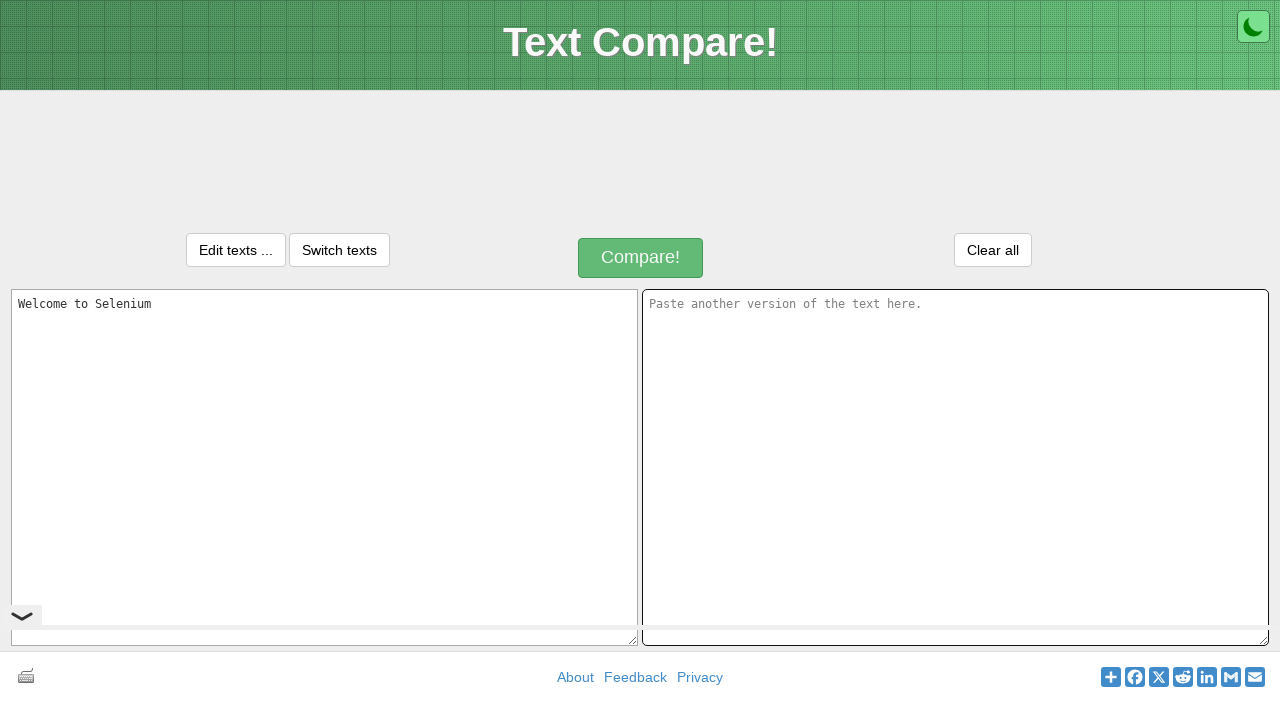

Pasted copied text with Ctrl+V into second textarea
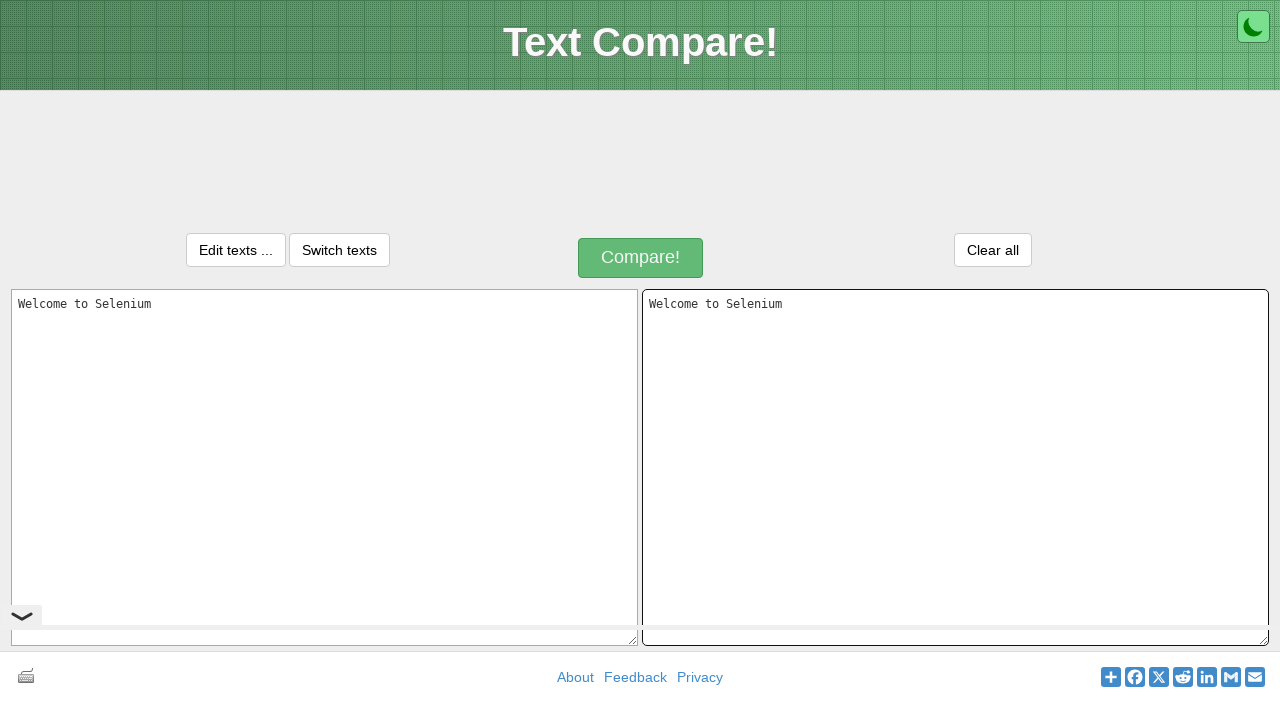

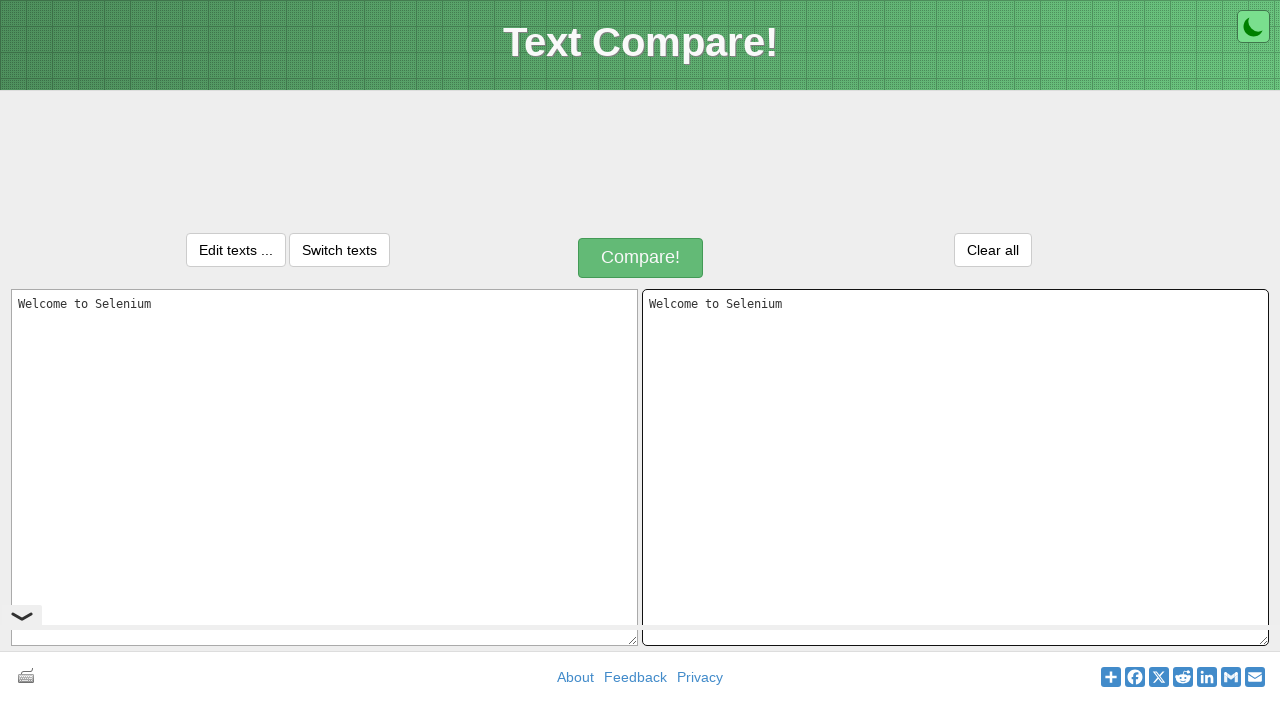